Tests the key presses page by sending various keyboard keys (Escape, F1-F3, and various characters) to an input field and verifying that the displayed result matches the expected key name.

Starting URL: https://the-internet.herokuapp.com/key_presses

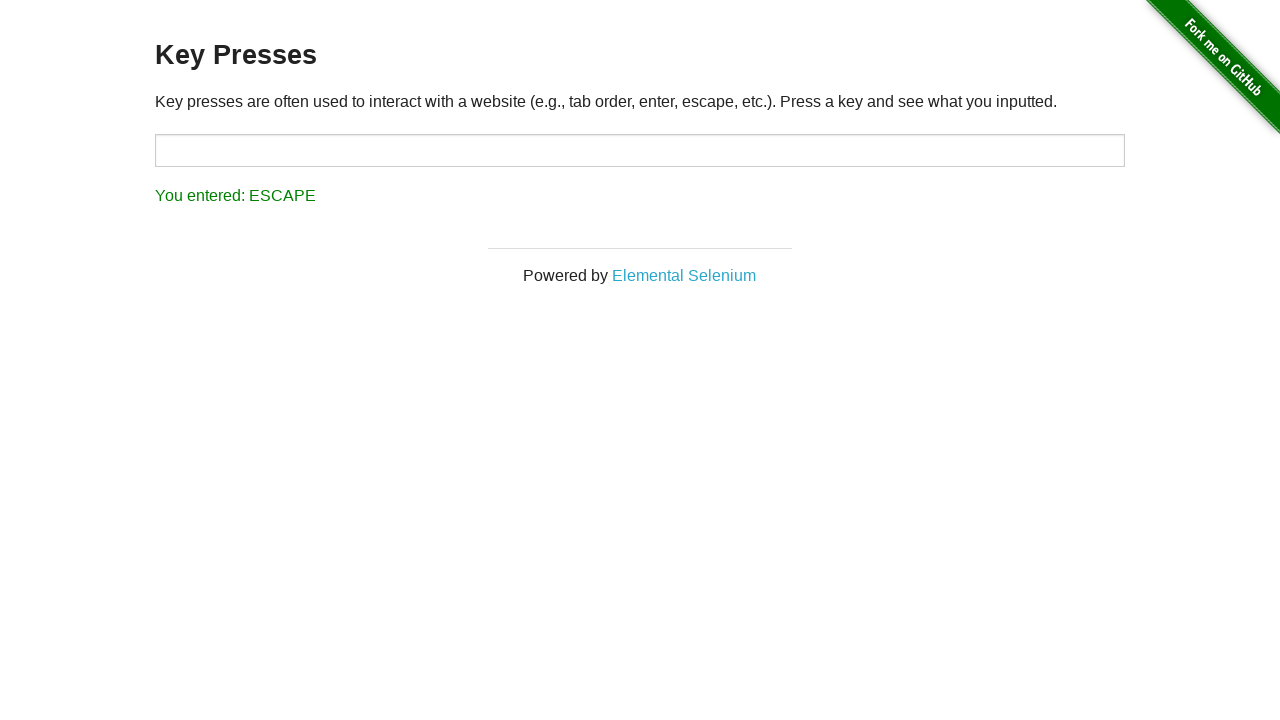

Pressed key 'Escape' on input field on #target
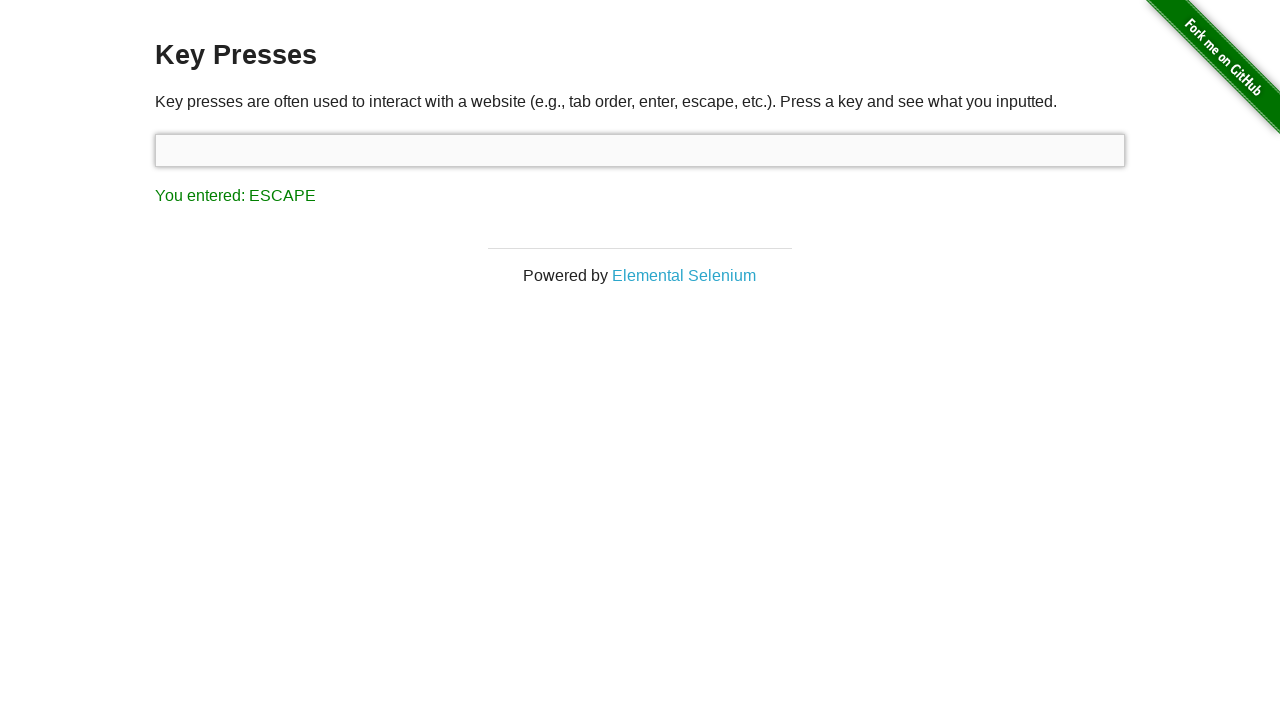

Verified result displays 'ESCAPE' for key 'Escape'
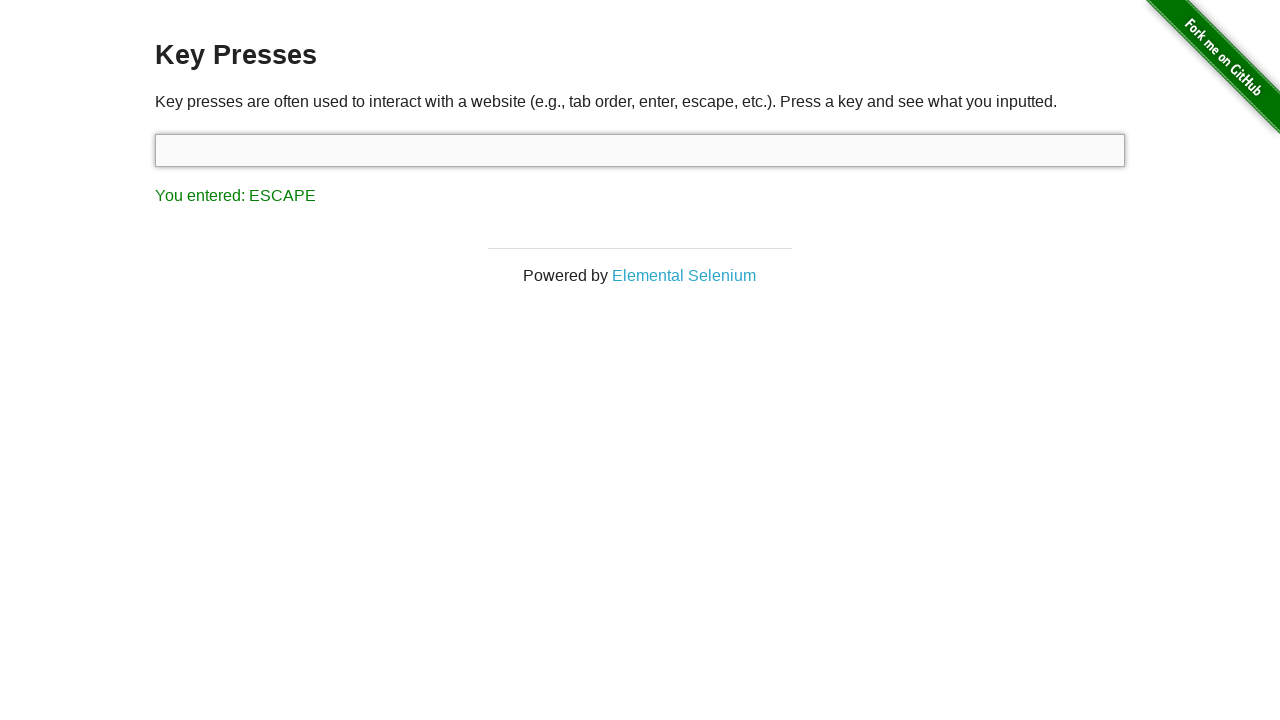

Pressed key 'F1' on input field on #target
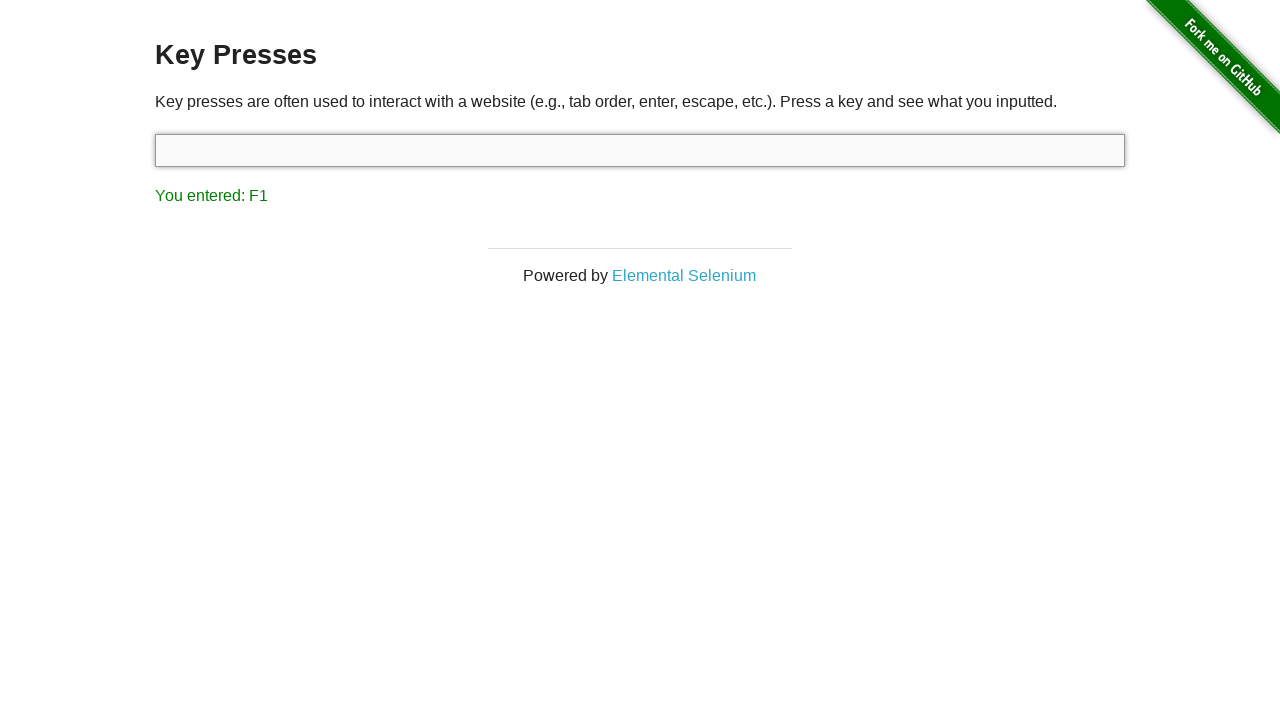

Verified result displays 'F1' for key 'F1'
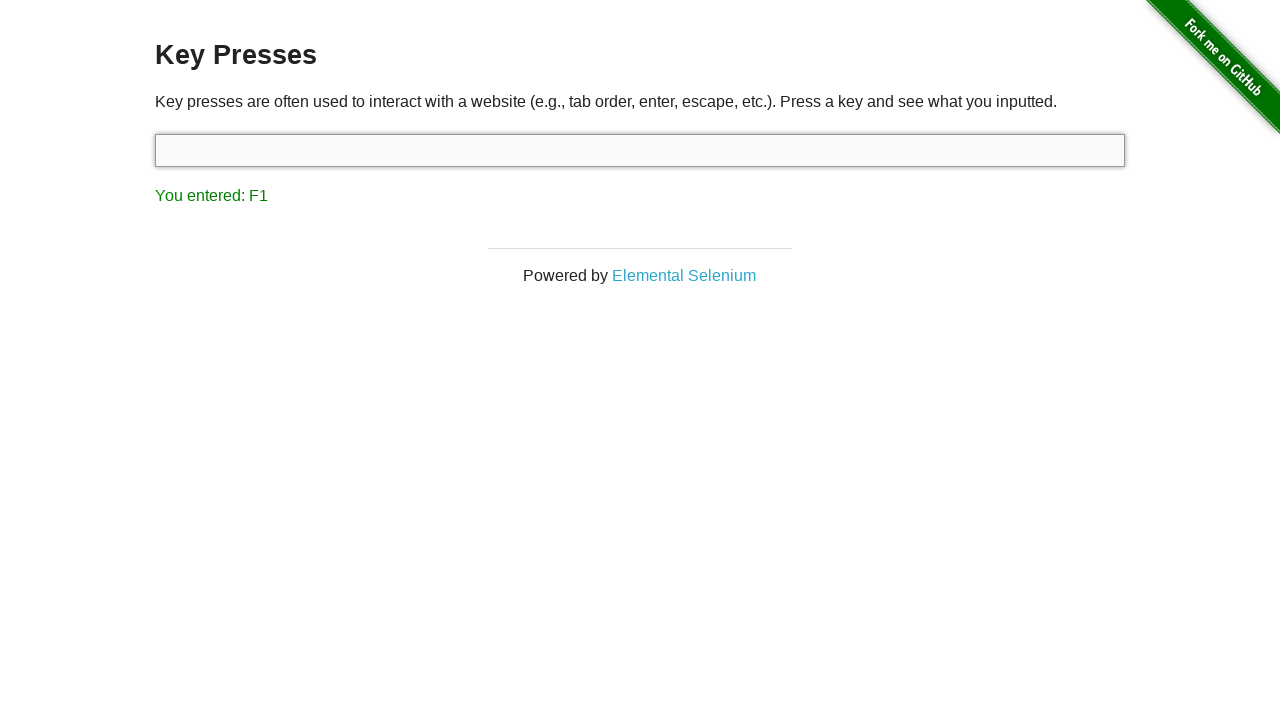

Pressed key 'F2' on input field on #target
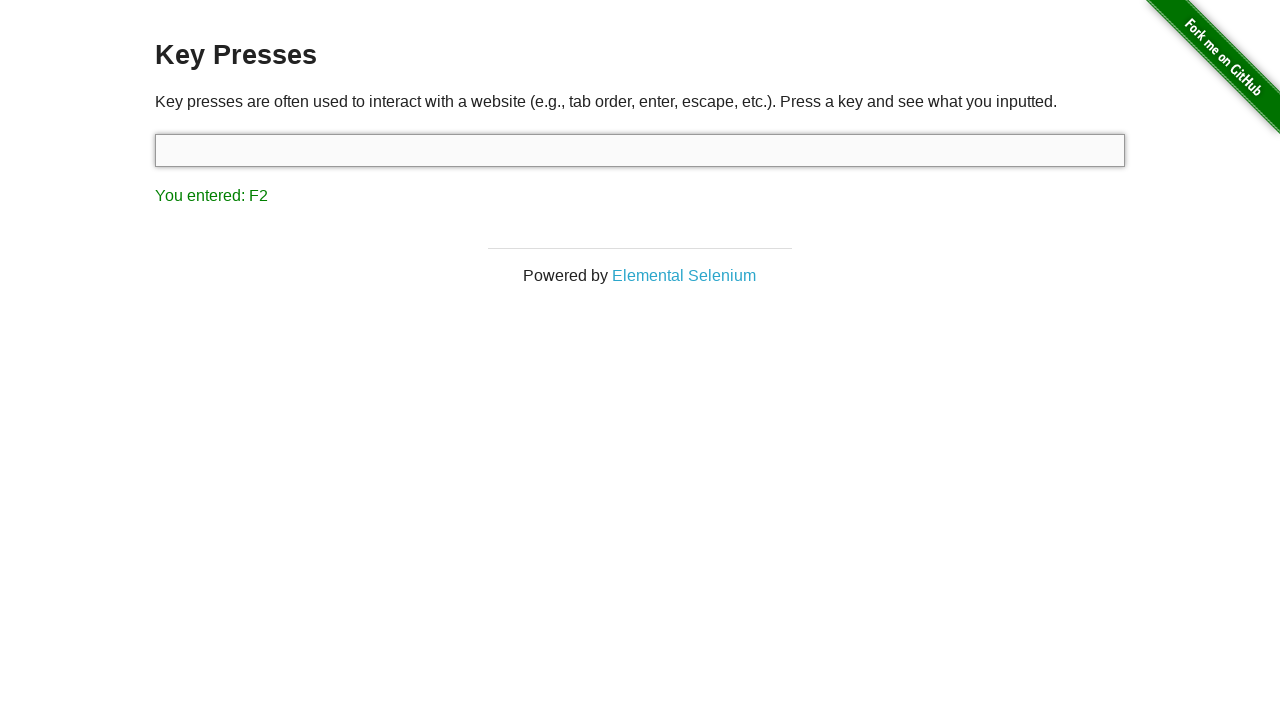

Verified result displays 'F2' for key 'F2'
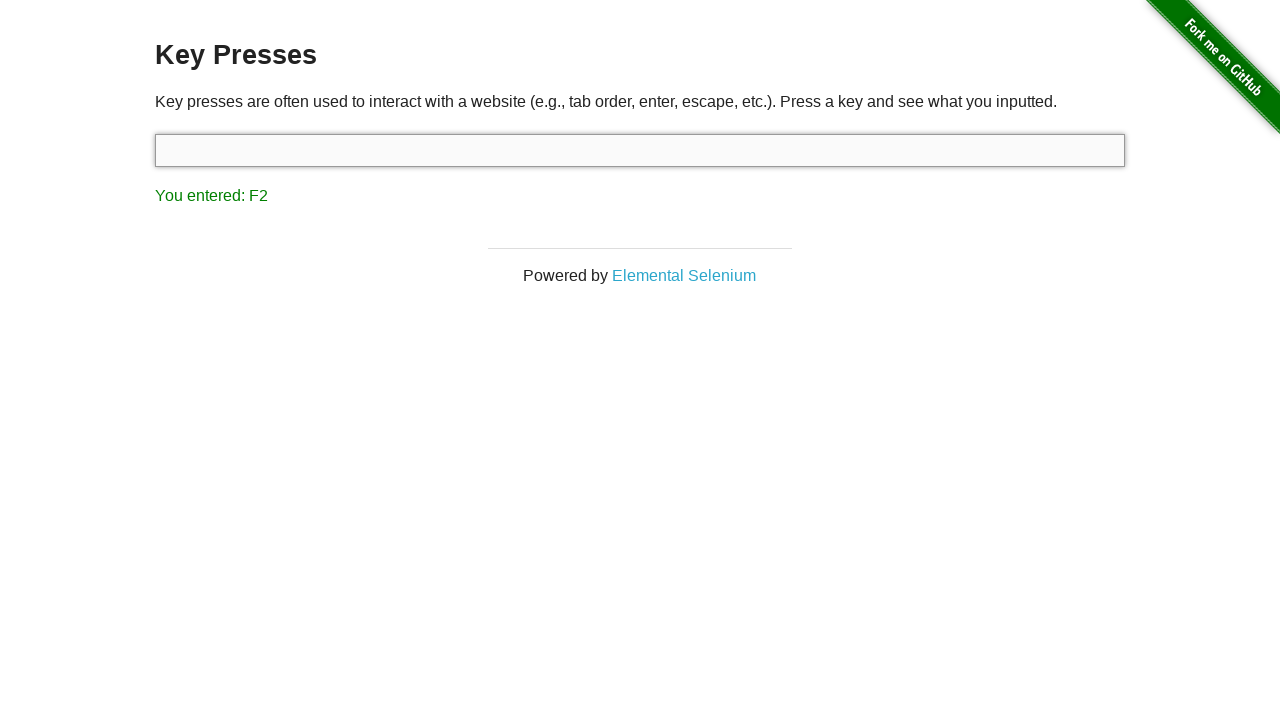

Pressed key 'F3' on input field on #target
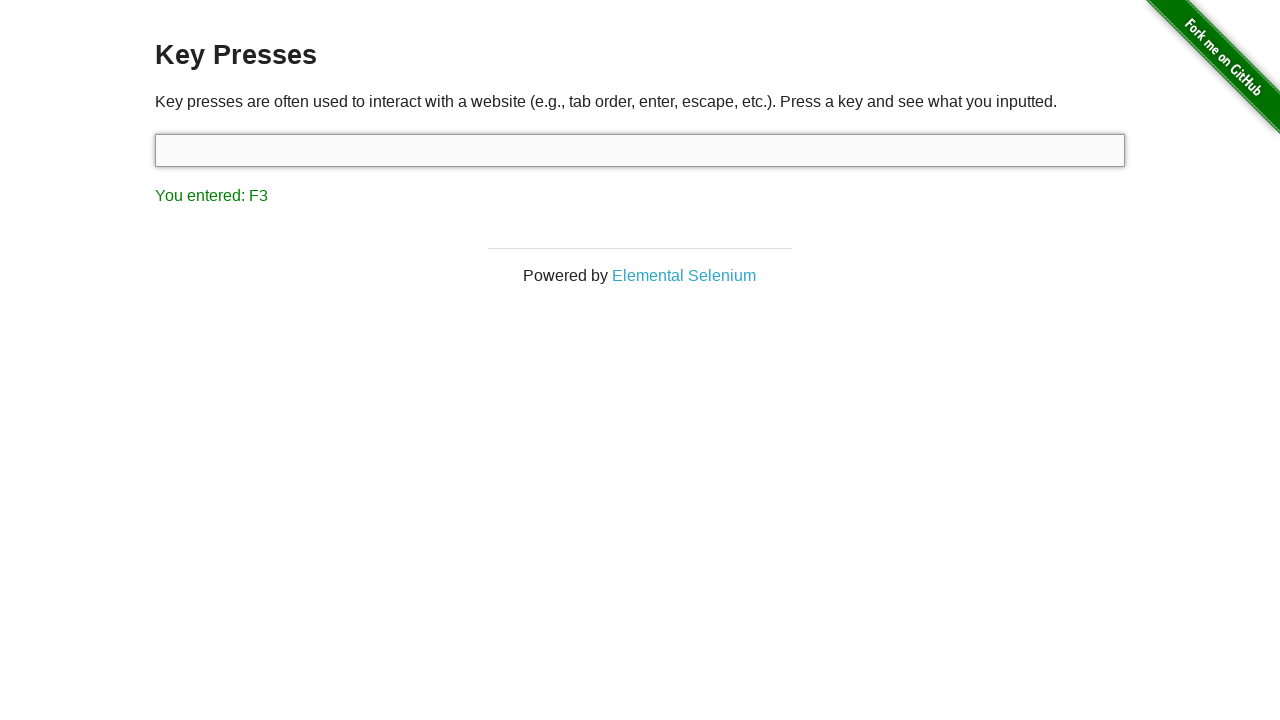

Verified result displays 'F3' for key 'F3'
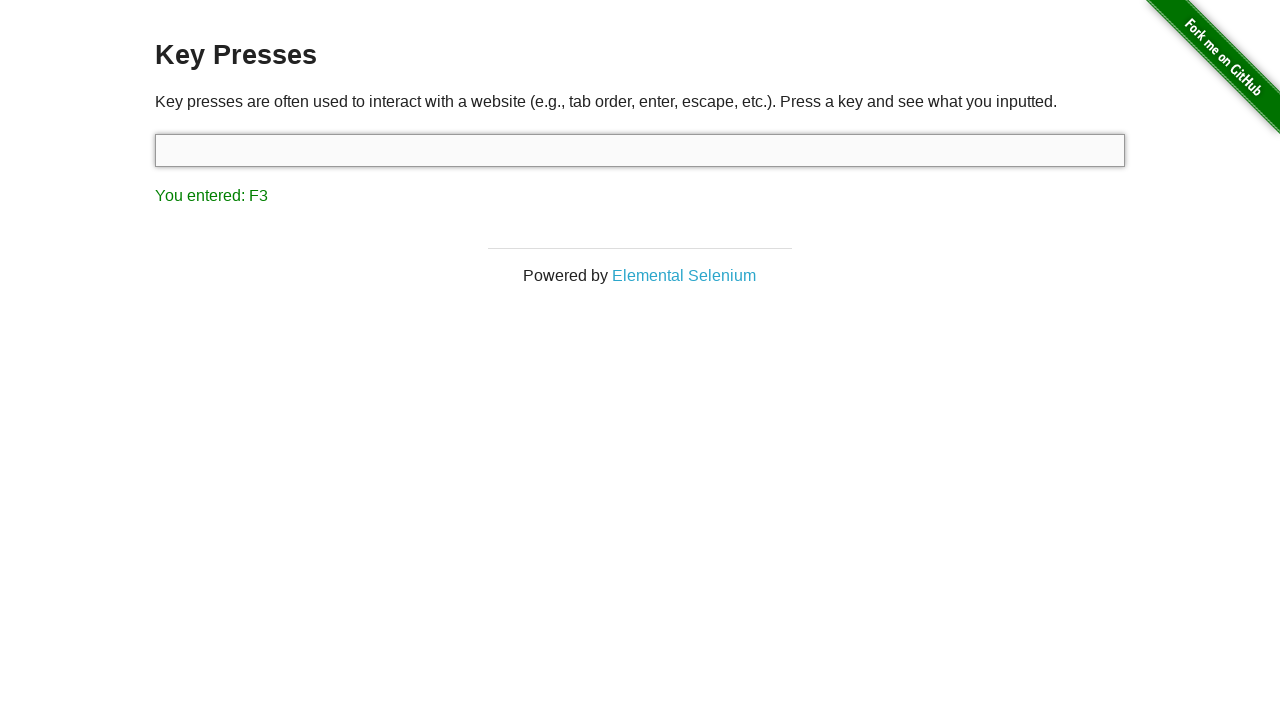

Pressed key '`' on input field on #target
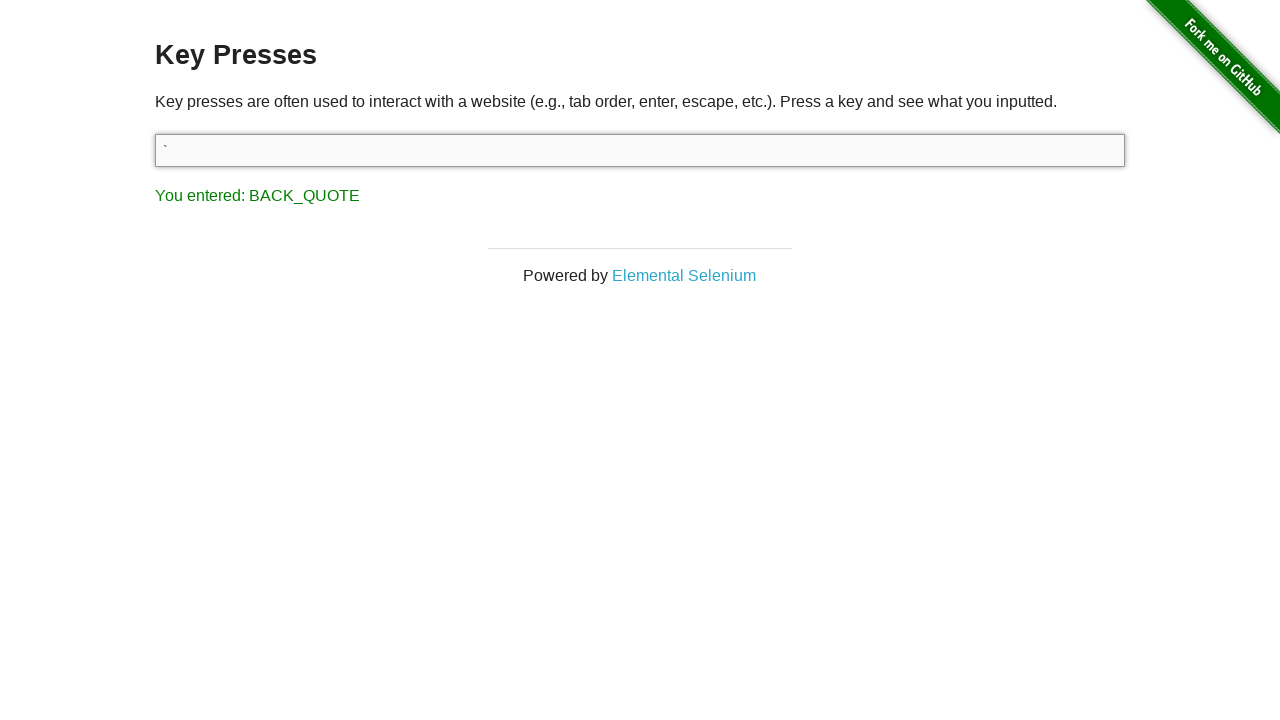

Verified result displays 'BACK_QUOTE' for key '`'
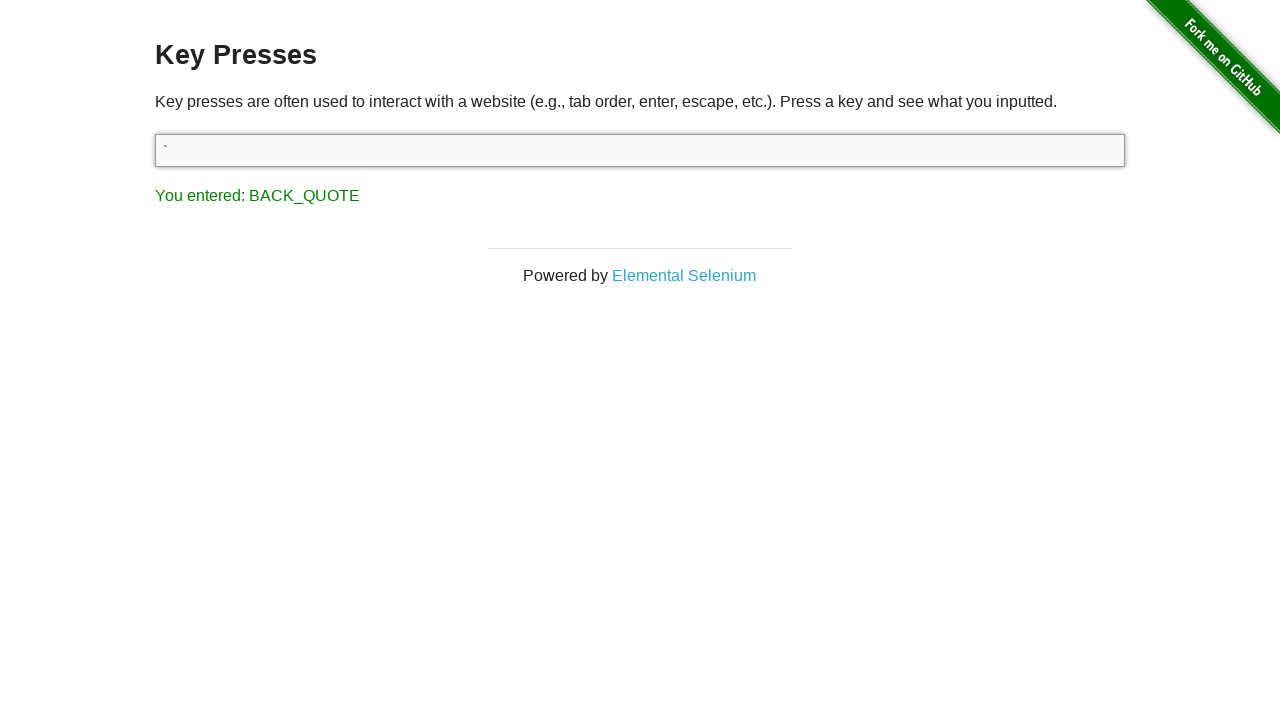

Pressed key 'q' on input field on #target
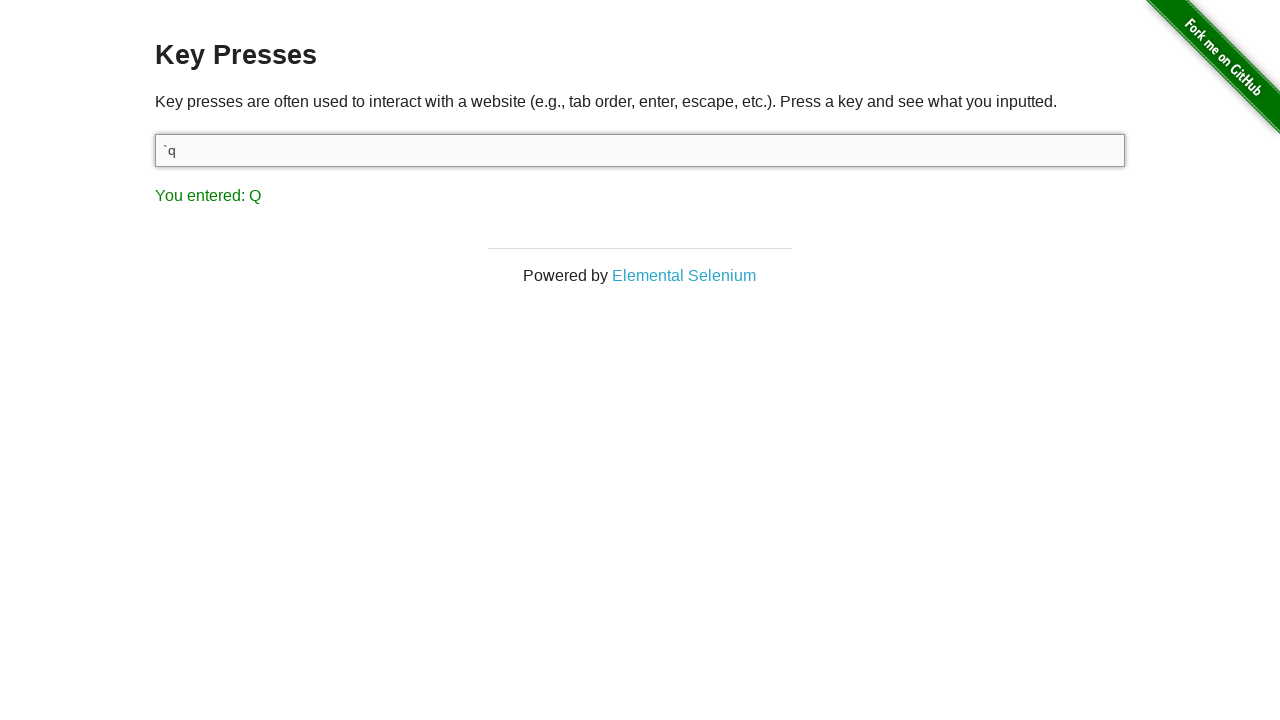

Verified result displays 'Q' for key 'q'
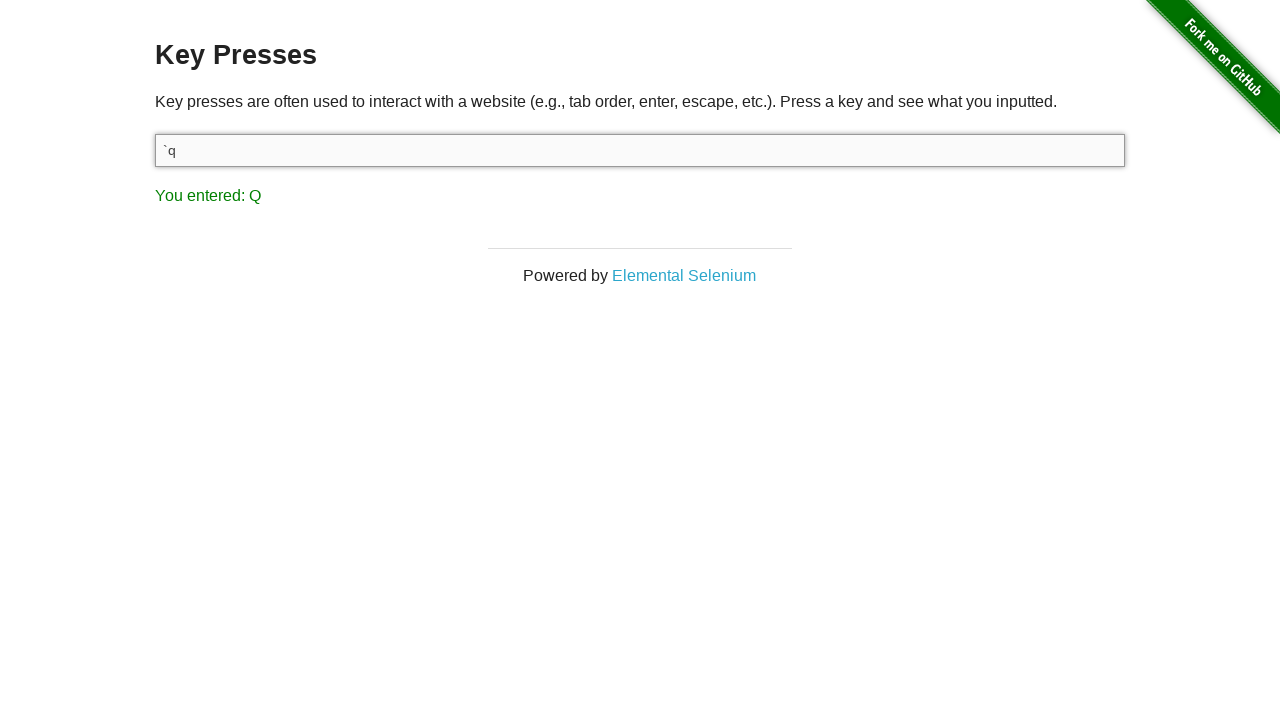

Pressed key 'w' on input field on #target
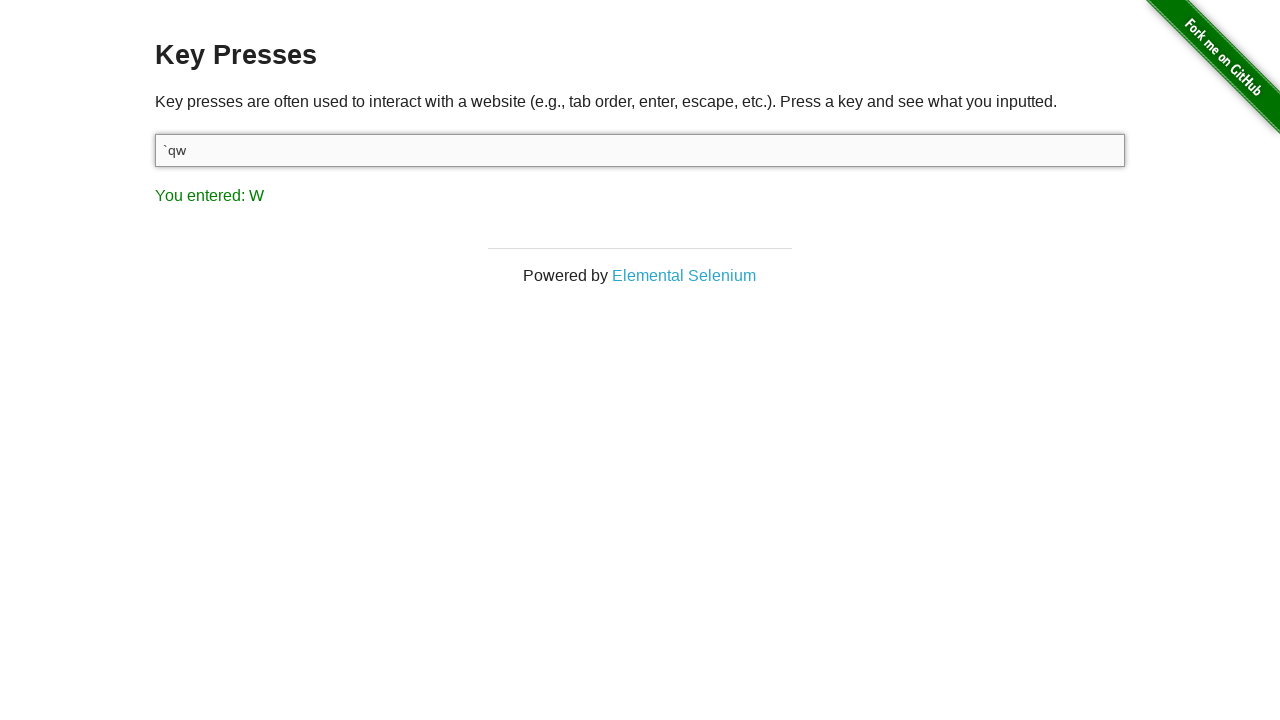

Verified result displays 'W' for key 'w'
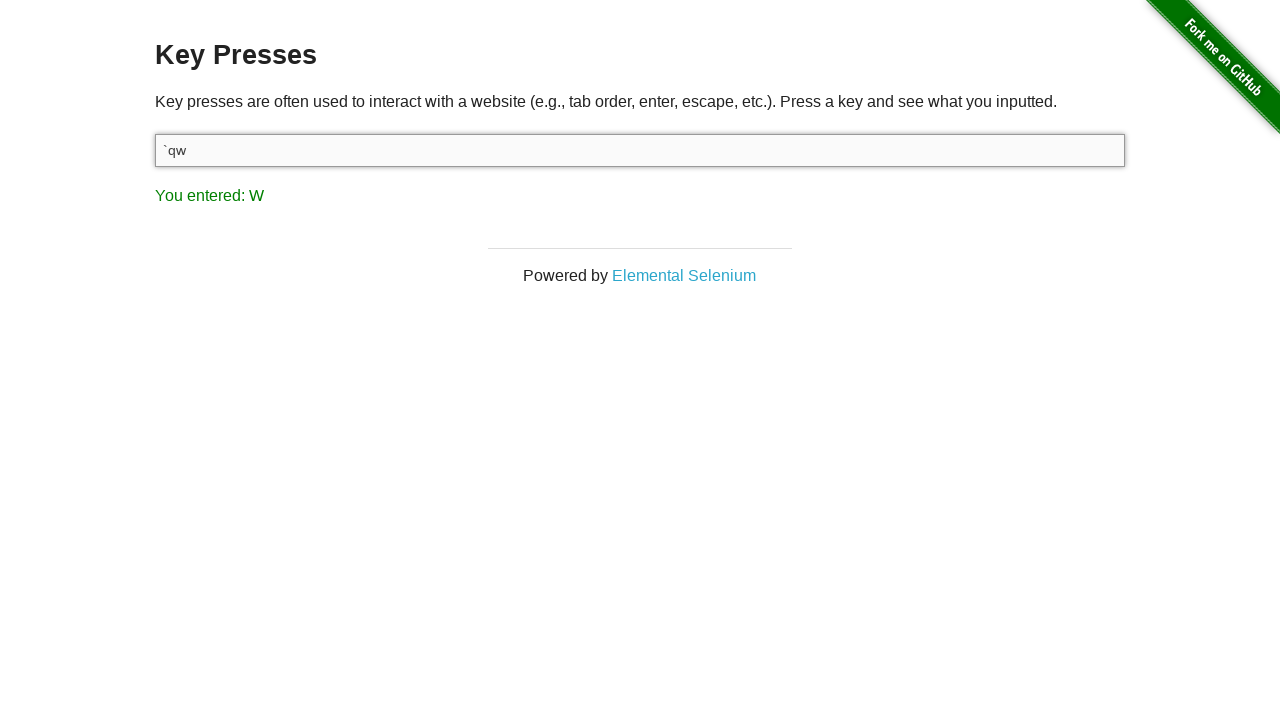

Pressed key 'e' on input field on #target
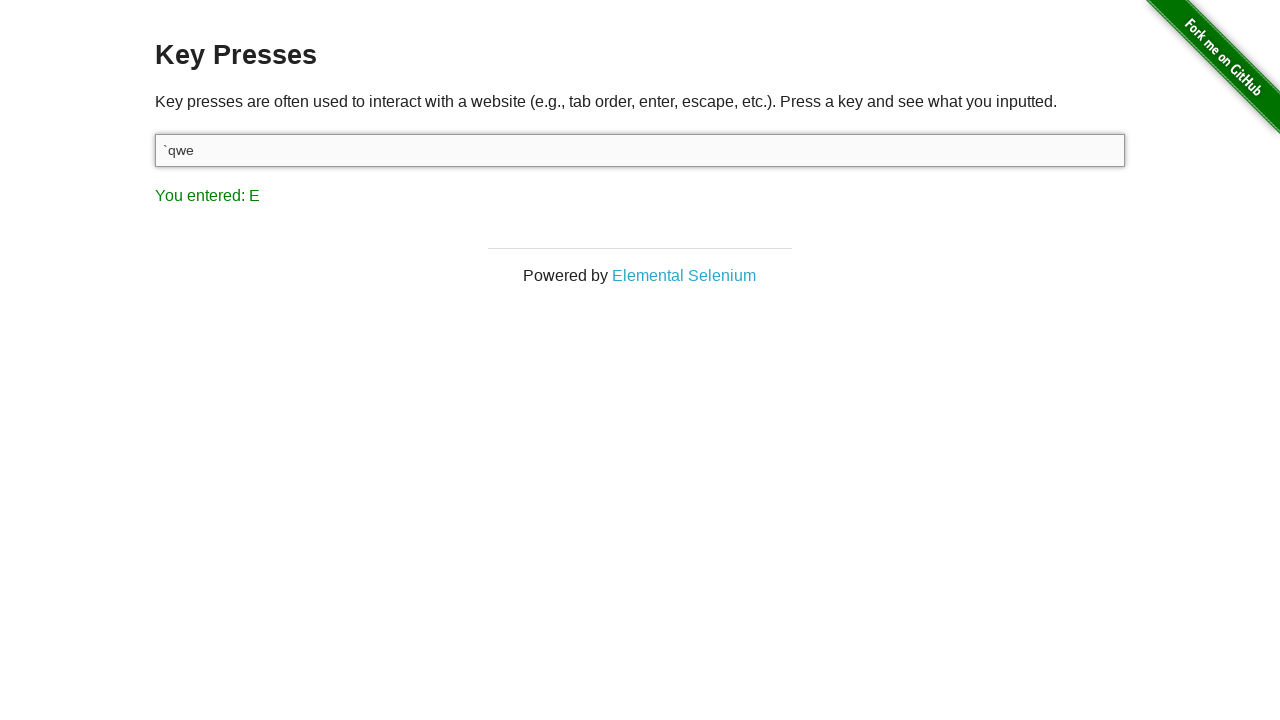

Verified result displays 'E' for key 'e'
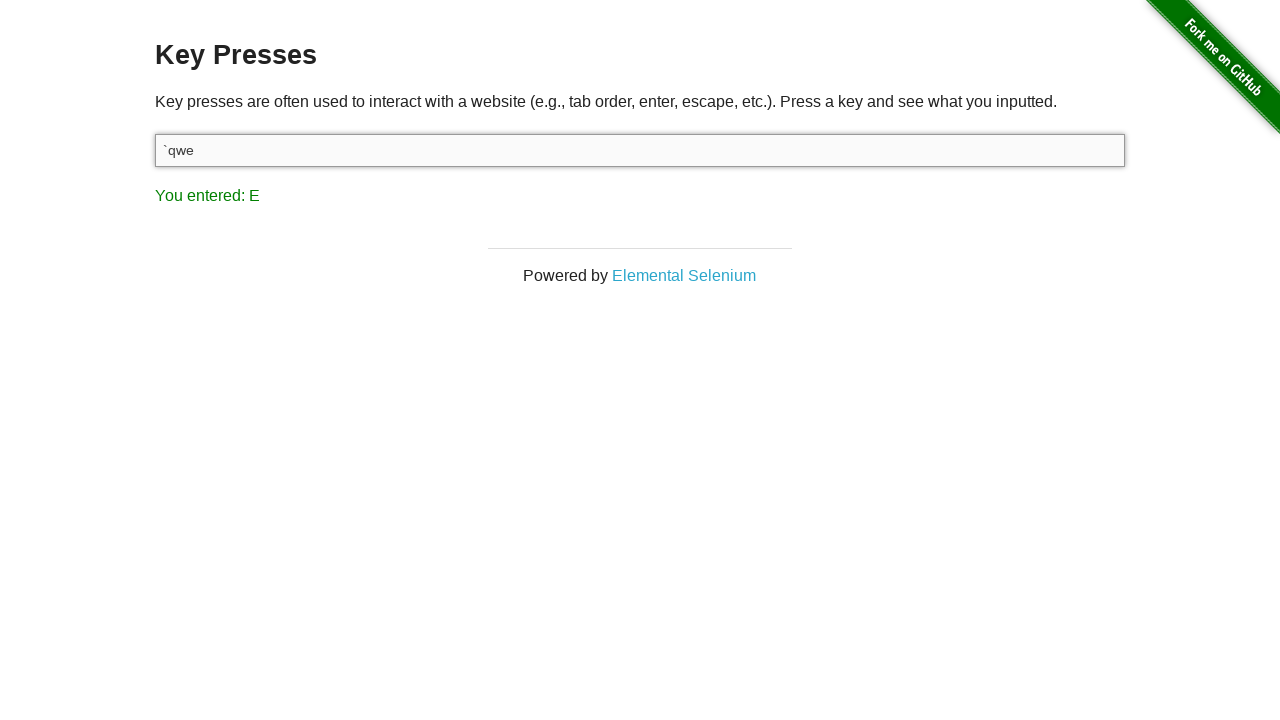

Pressed key 'r' on input field on #target
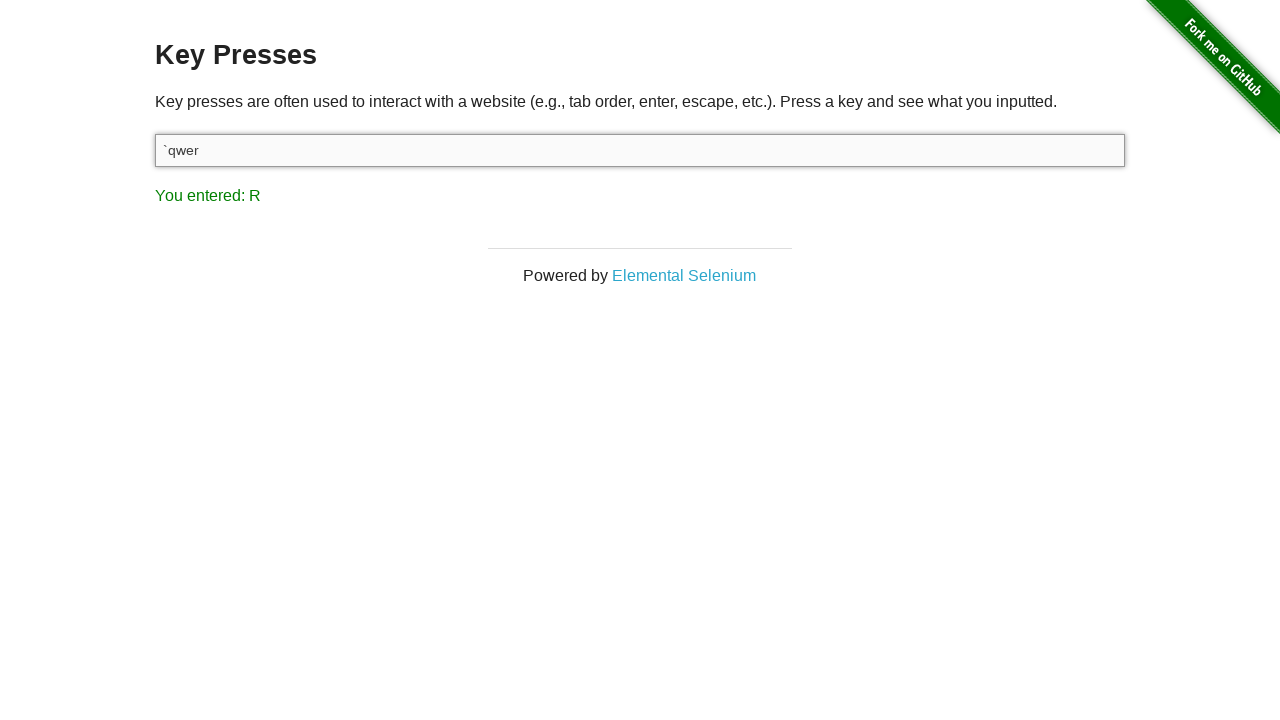

Verified result displays 'R' for key 'r'
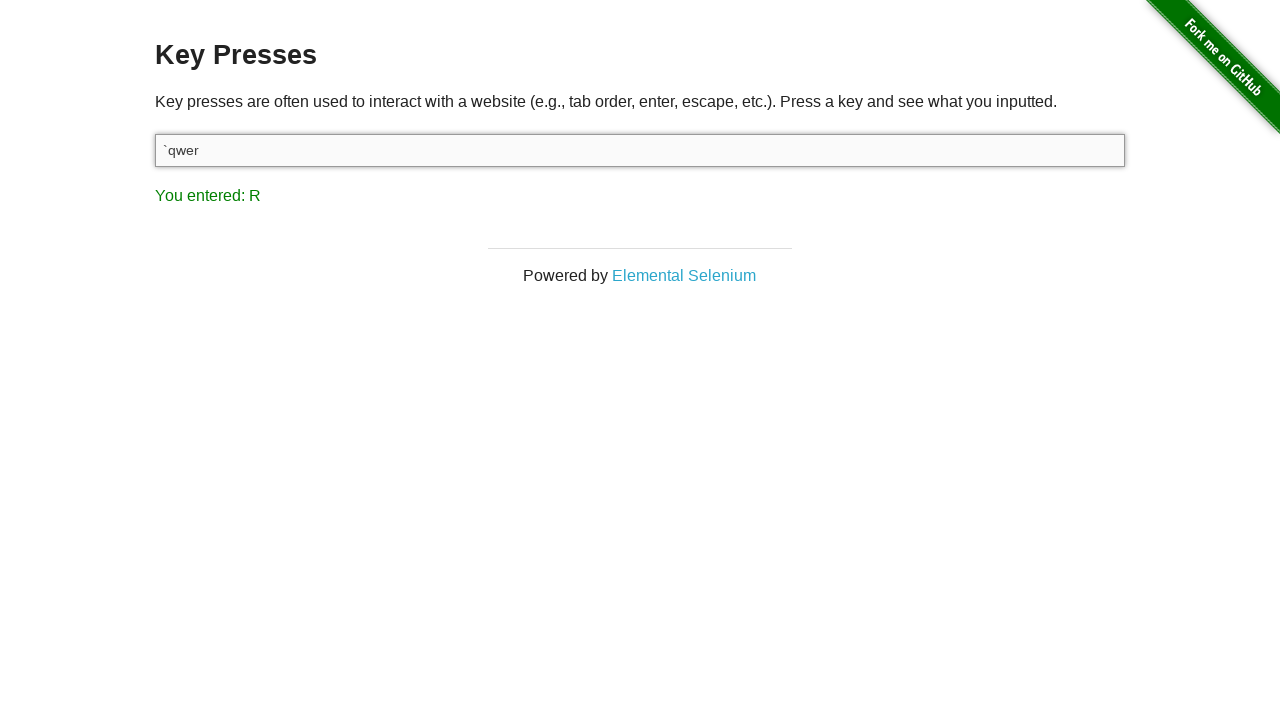

Pressed key 't' on input field on #target
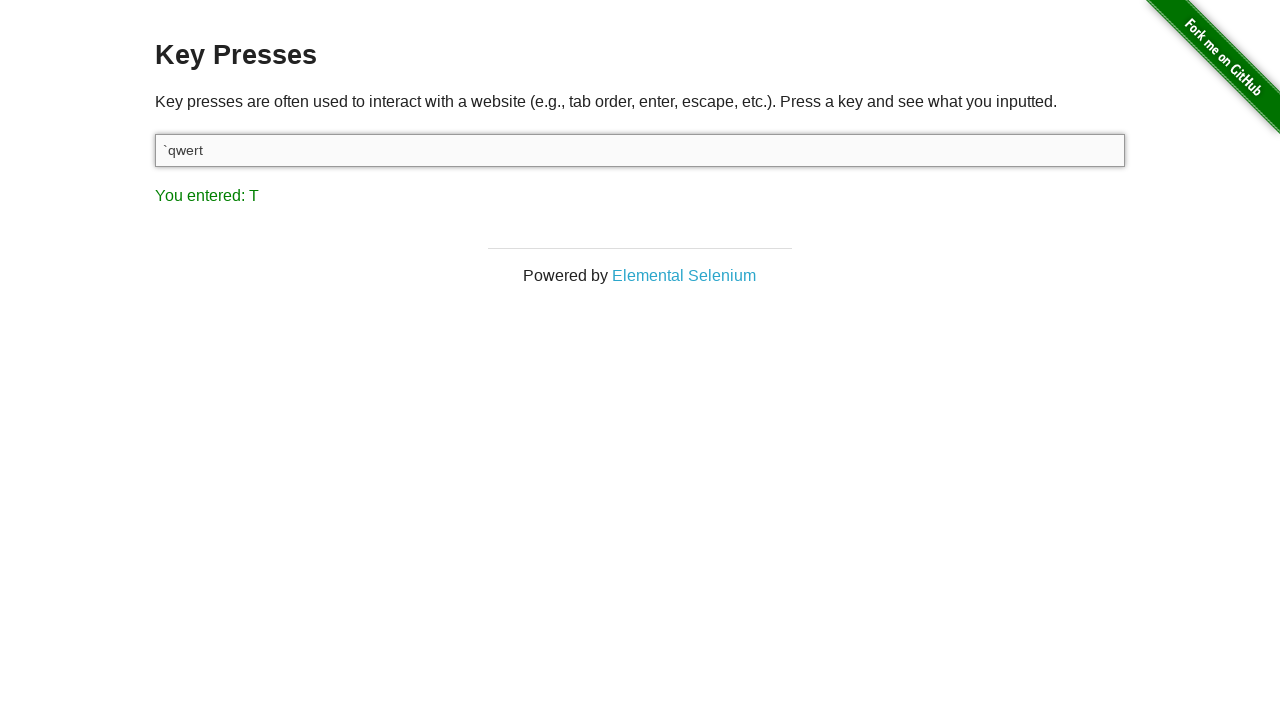

Verified result displays 'T' for key 't'
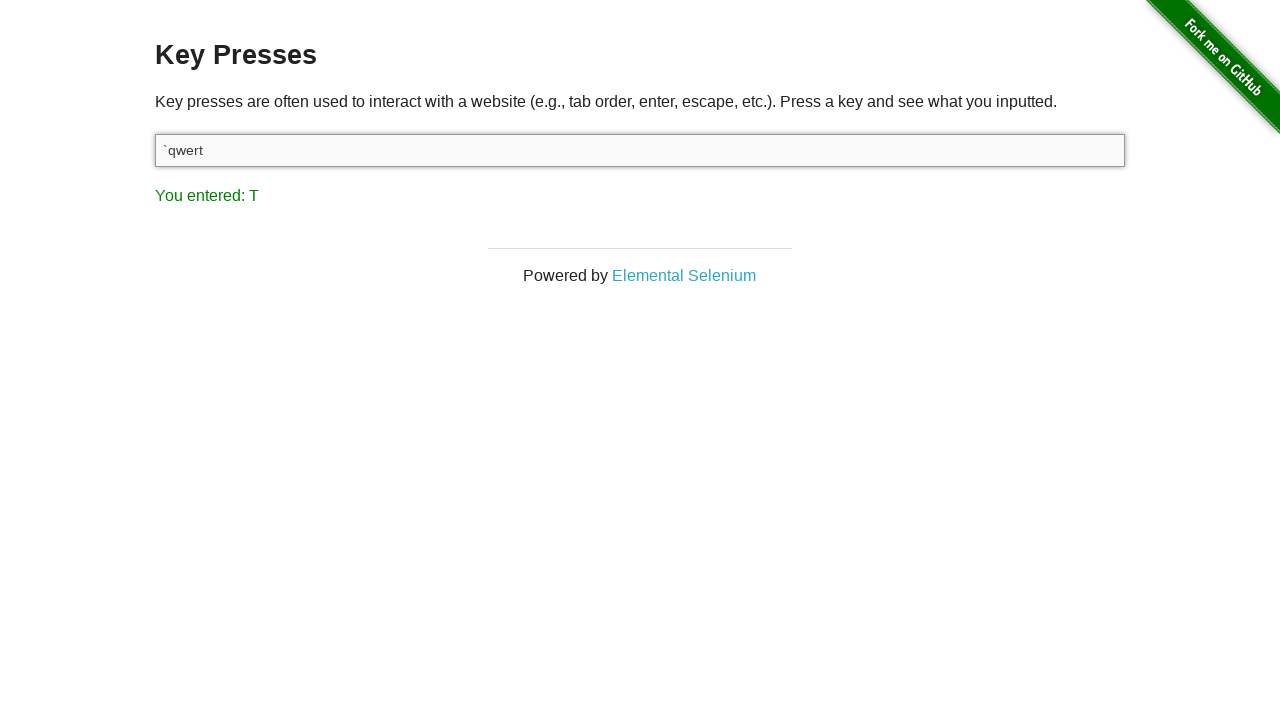

Pressed key 'y' on input field on #target
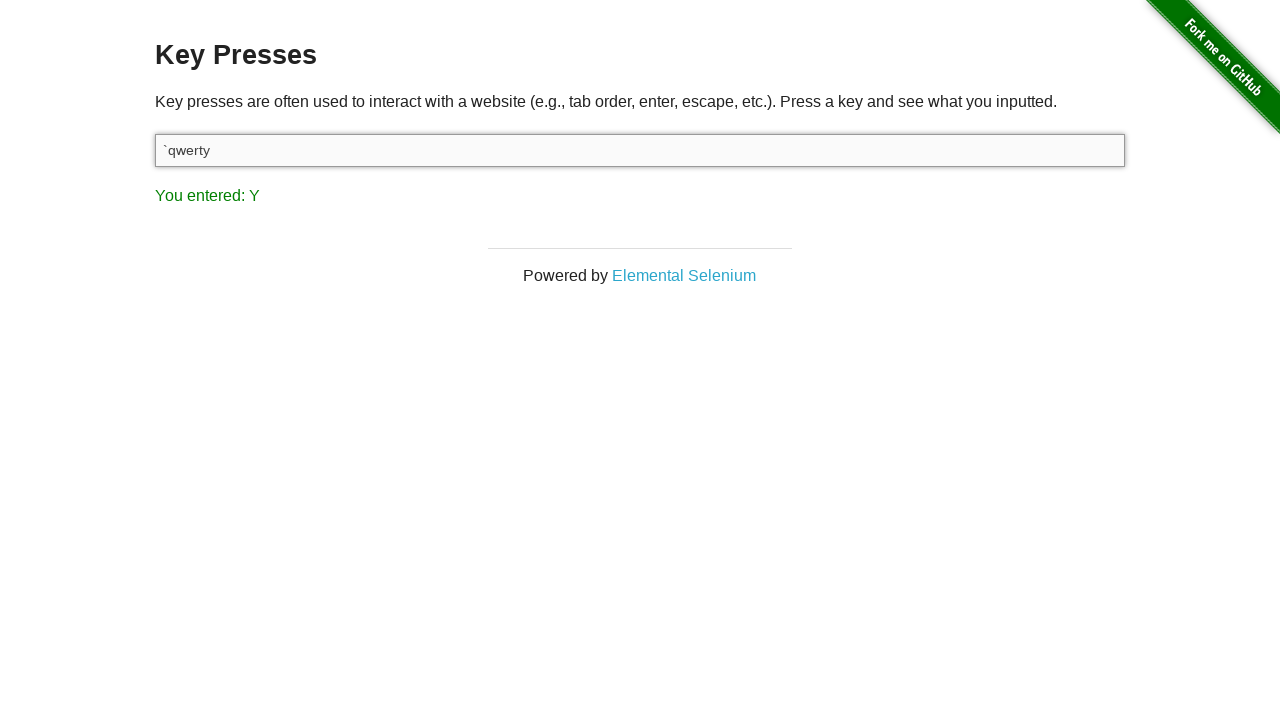

Verified result displays 'Y' for key 'y'
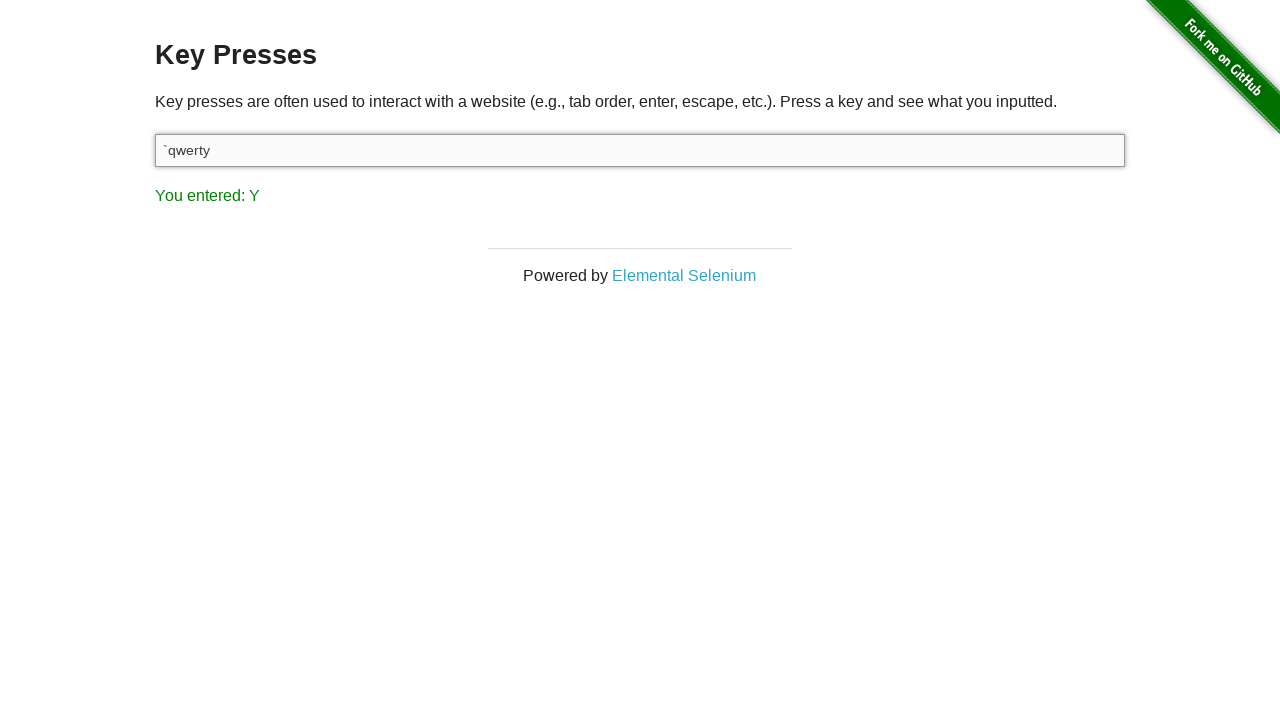

Pressed key 'u' on input field on #target
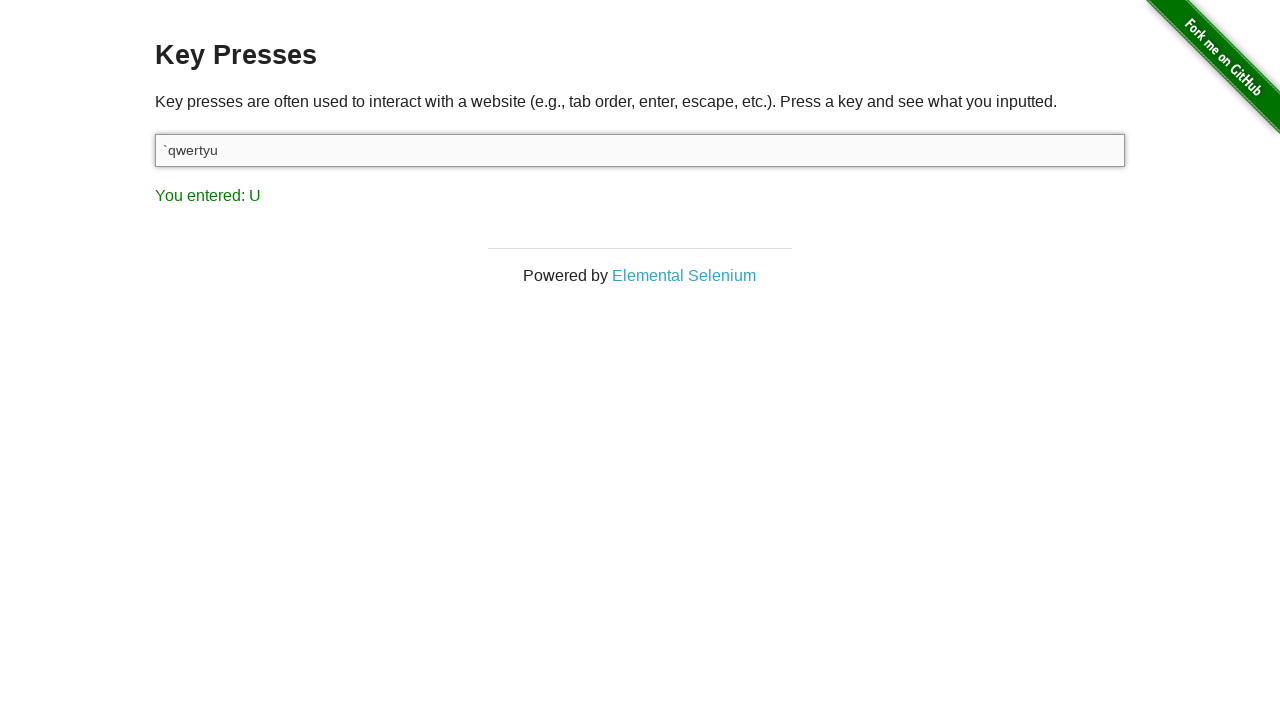

Verified result displays 'U' for key 'u'
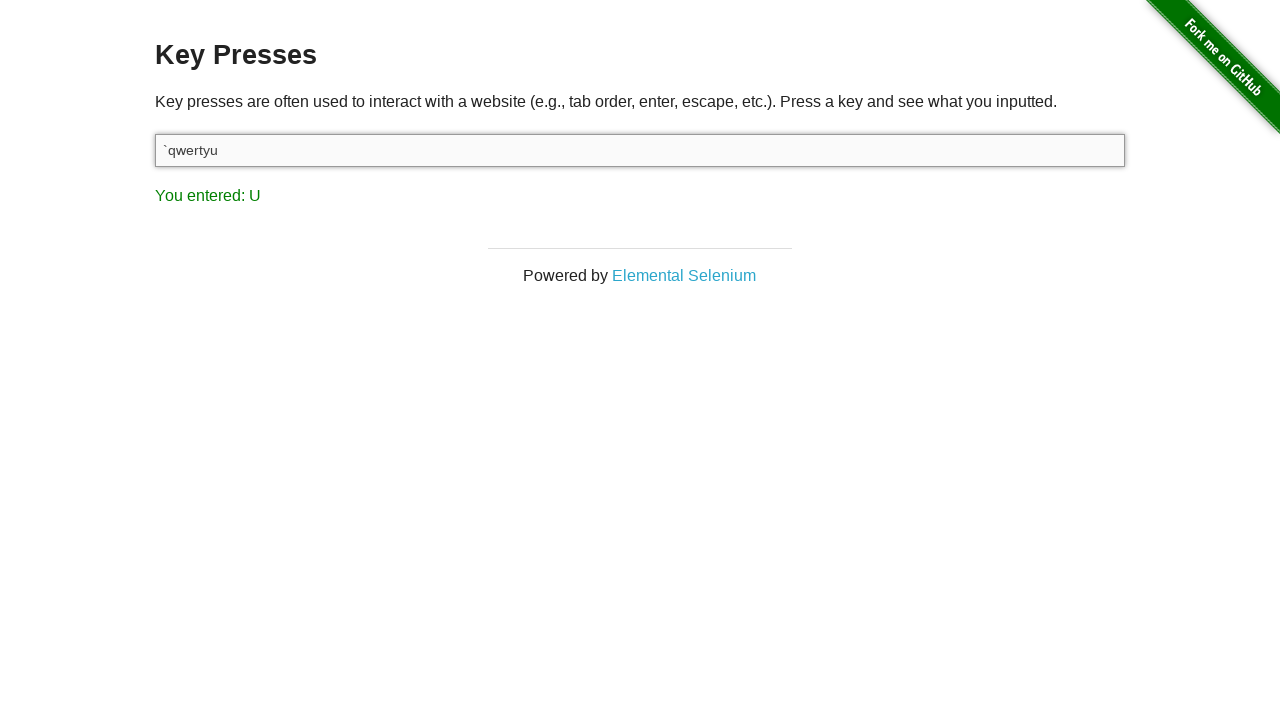

Pressed key 'i' on input field on #target
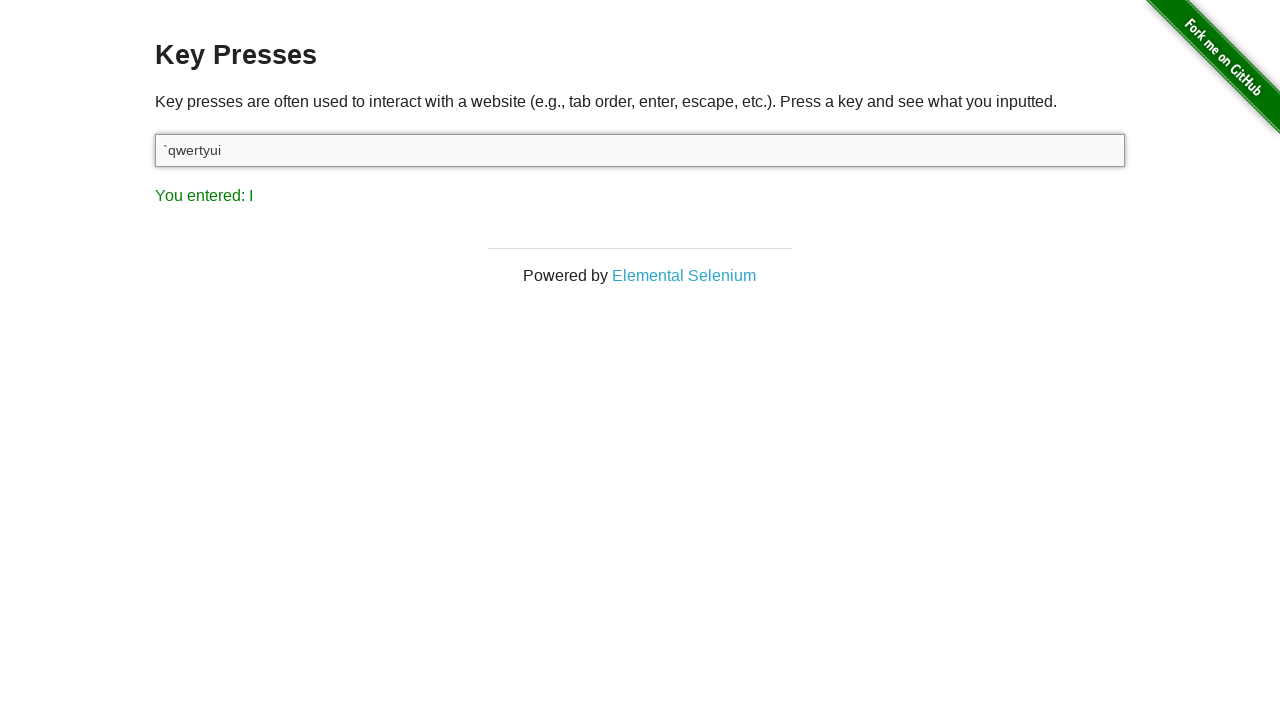

Verified result displays 'I' for key 'i'
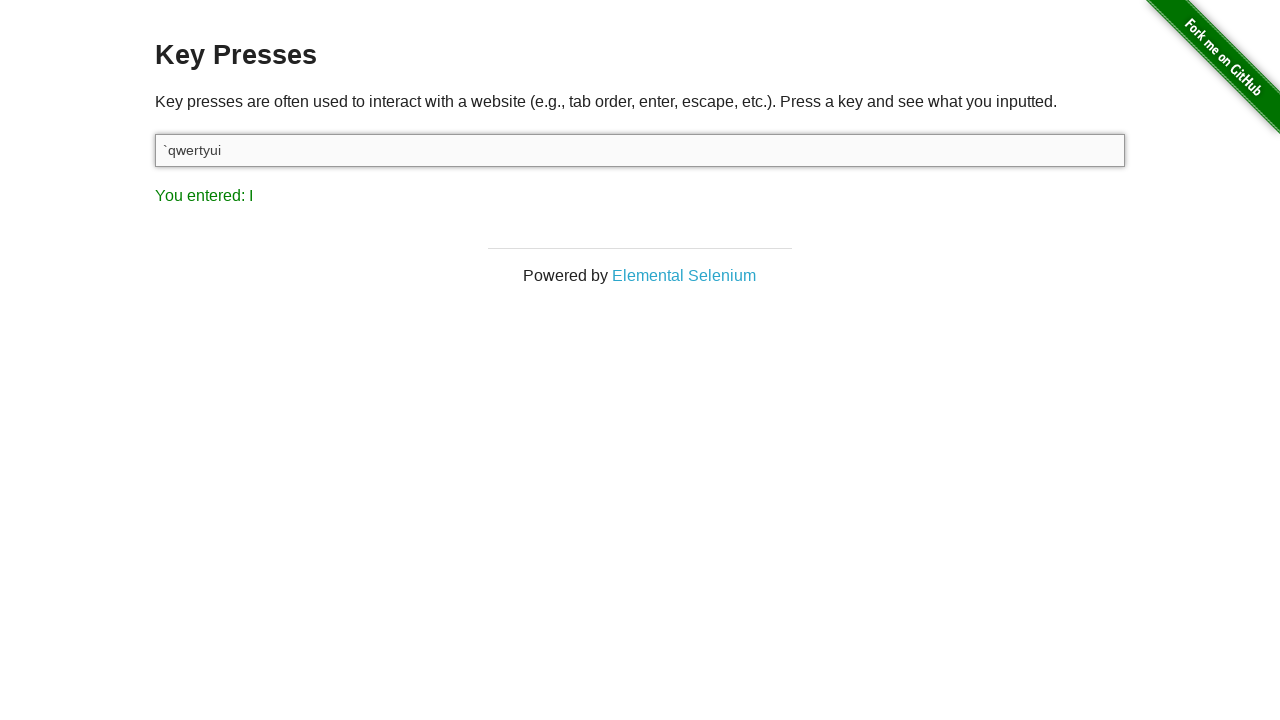

Pressed key 'o' on input field on #target
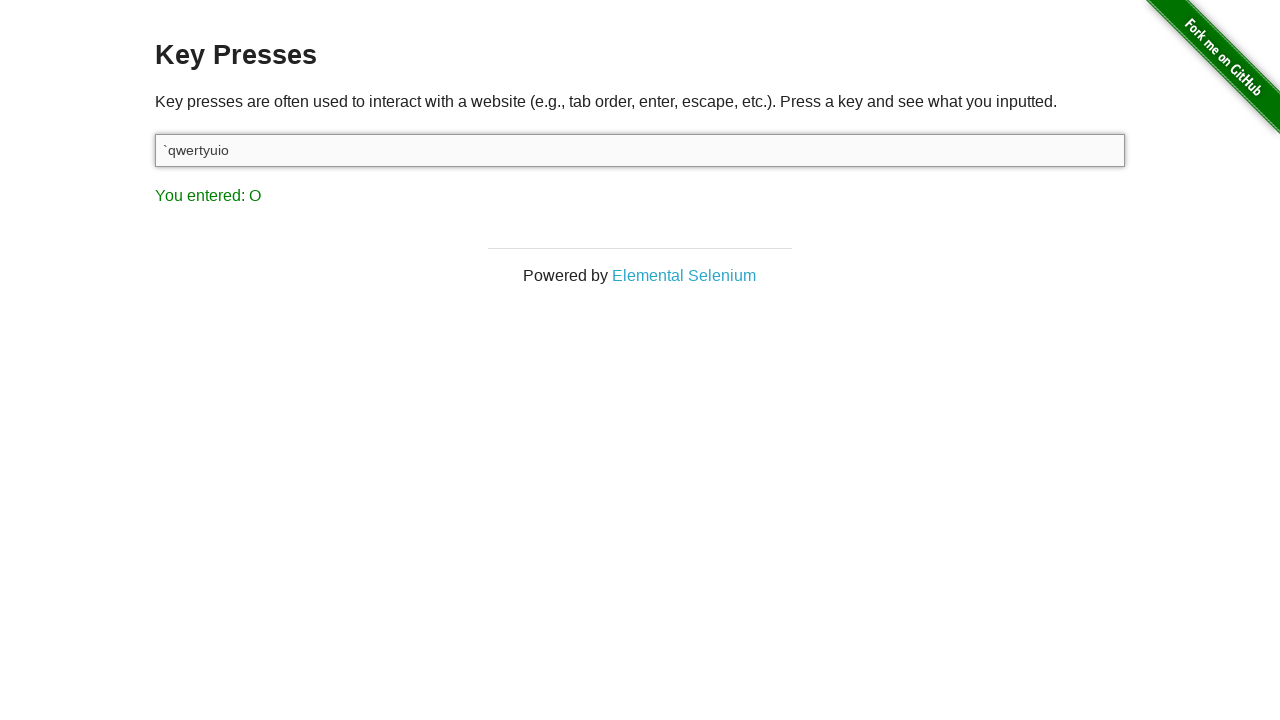

Verified result displays 'O' for key 'o'
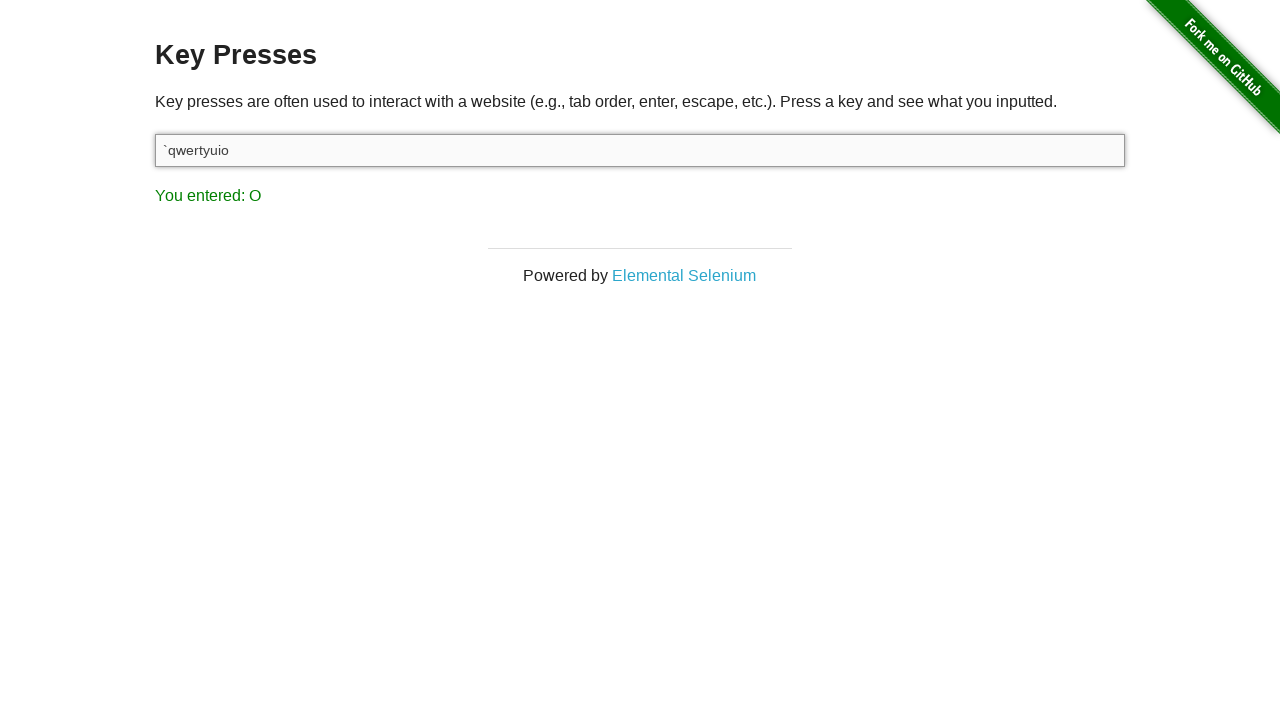

Pressed key 'p' on input field on #target
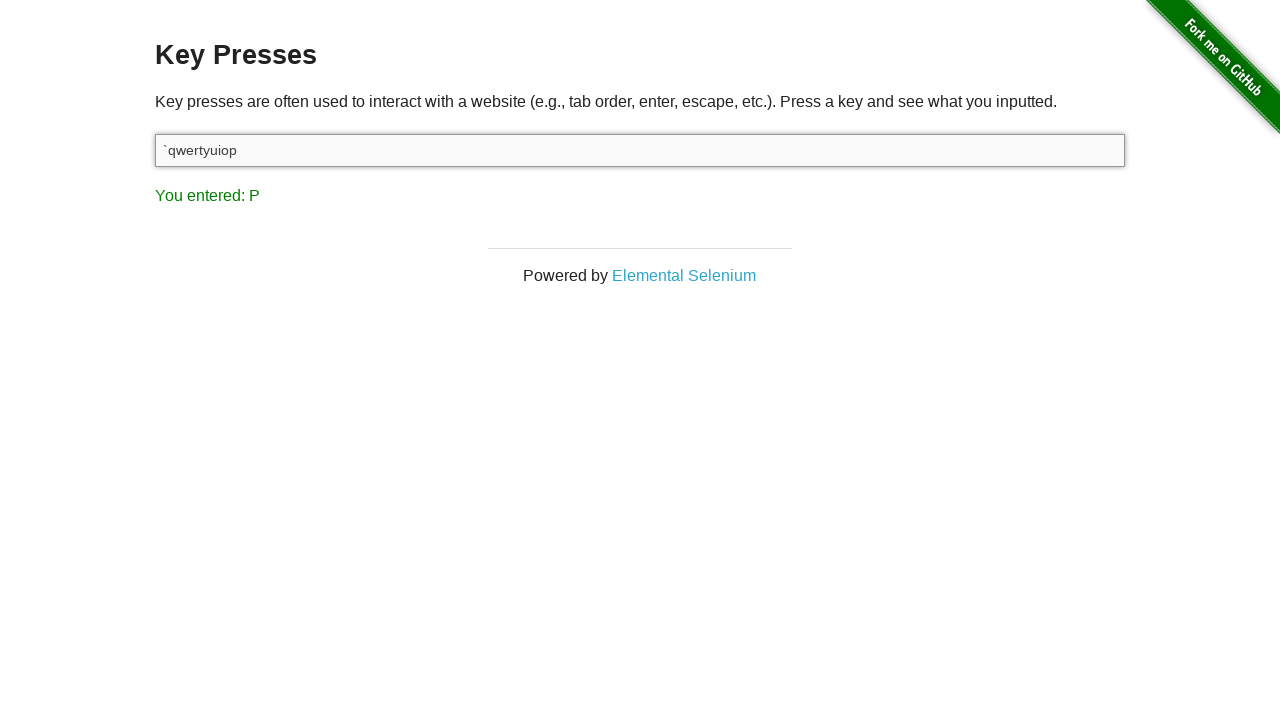

Verified result displays 'P' for key 'p'
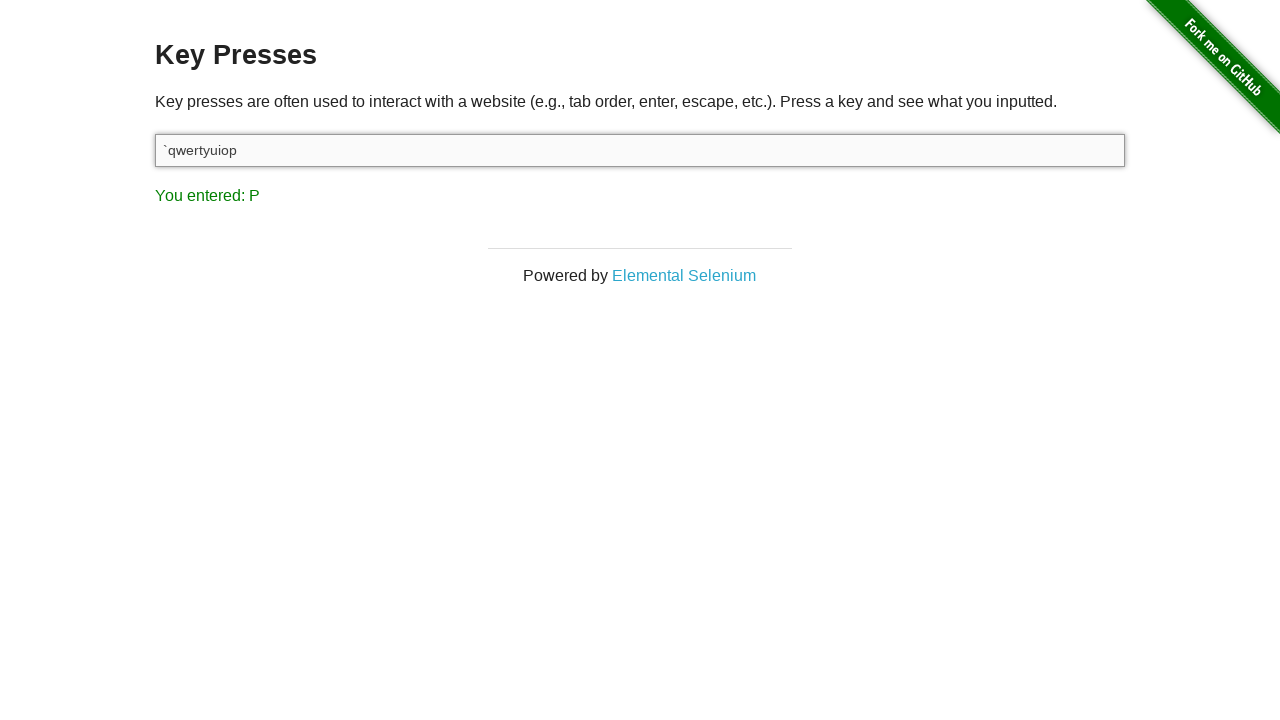

Pressed key '[' on input field on #target
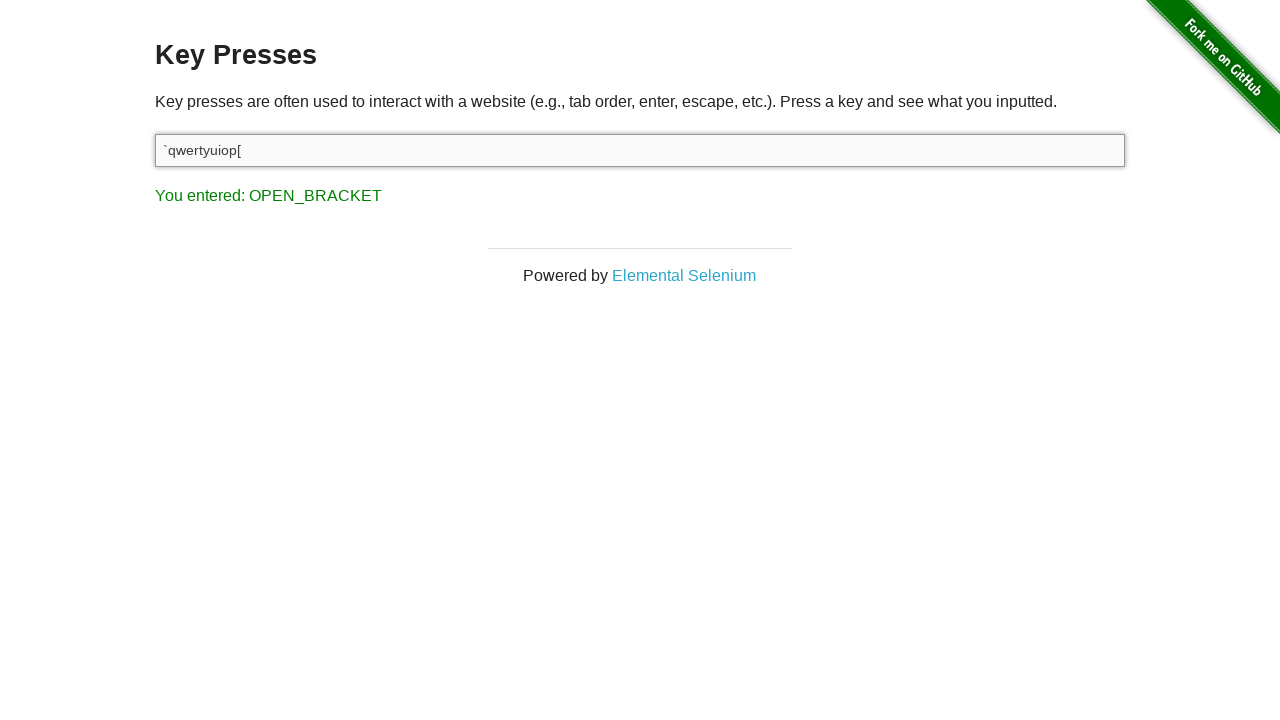

Verified result displays 'OPEN_BRACKET' for key '['
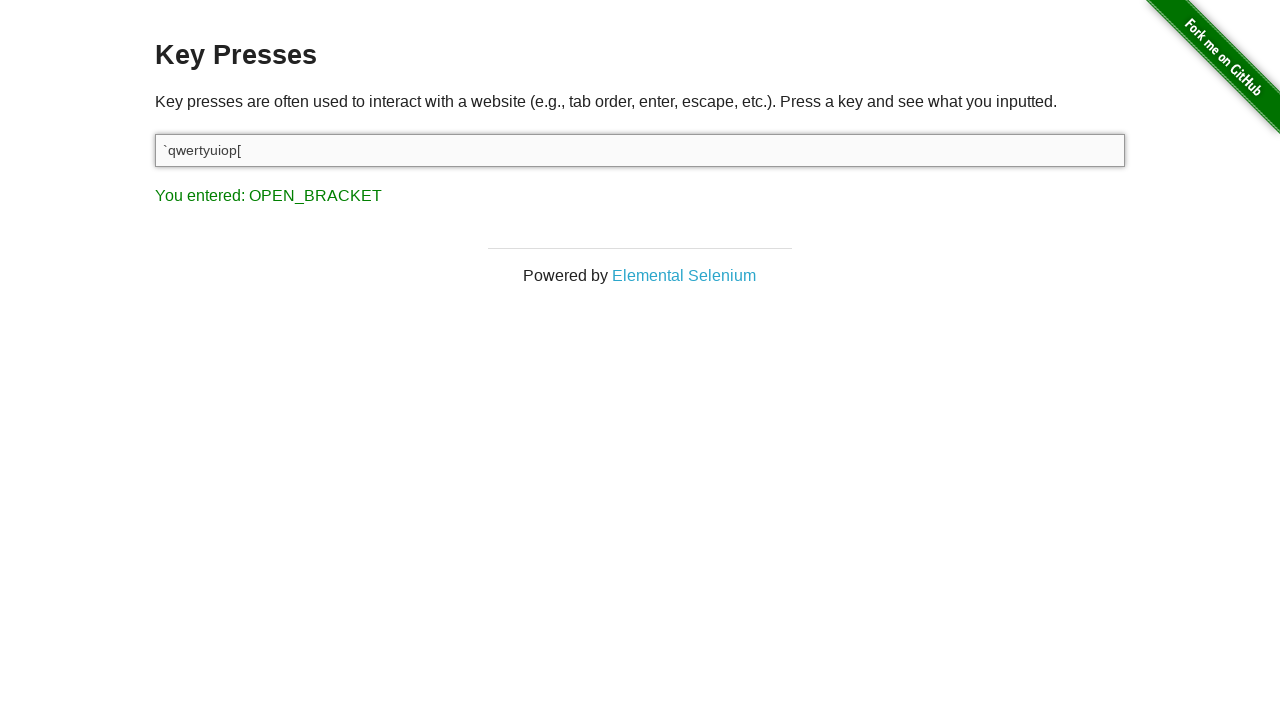

Pressed key ']' on input field on #target
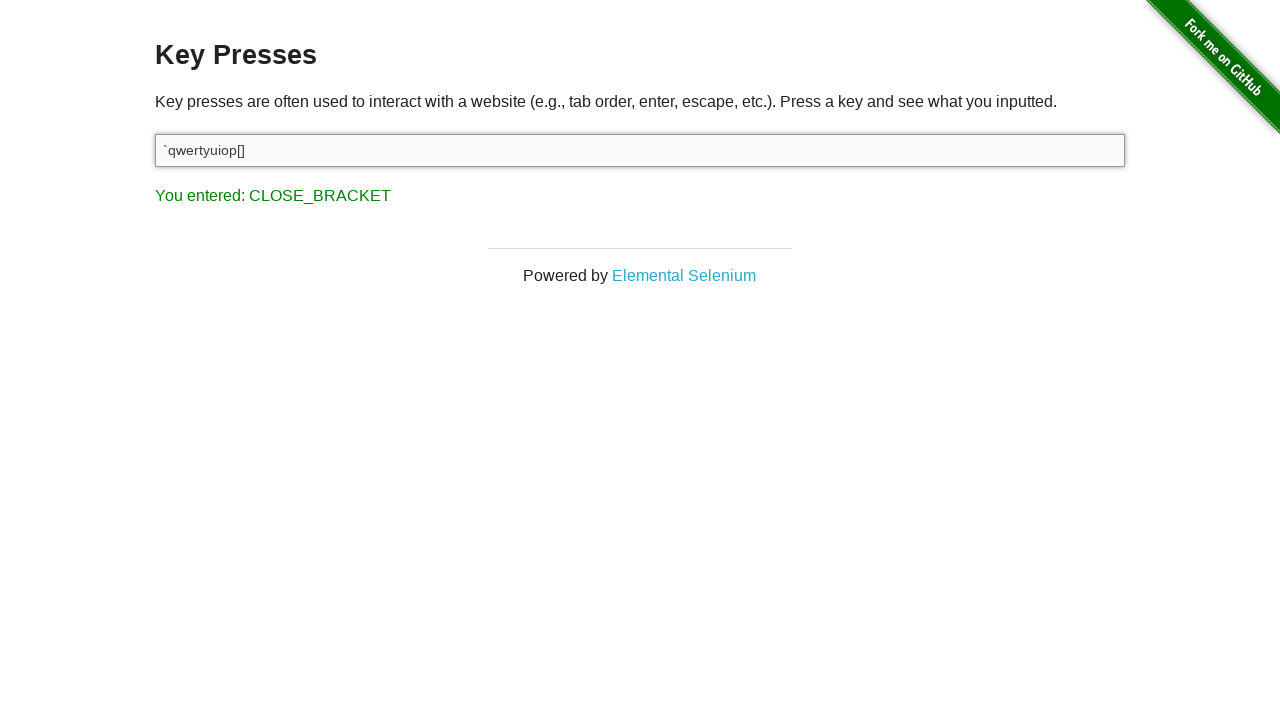

Verified result displays 'CLOSE_BRACKET' for key ']'
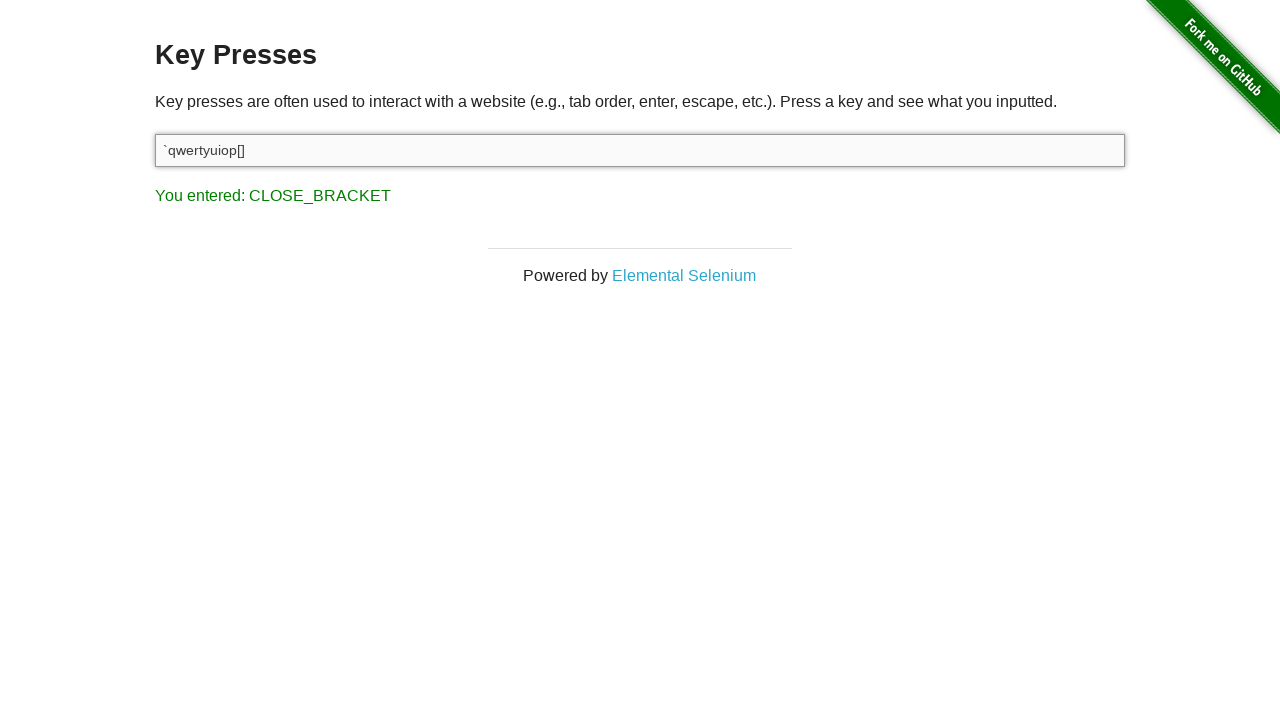

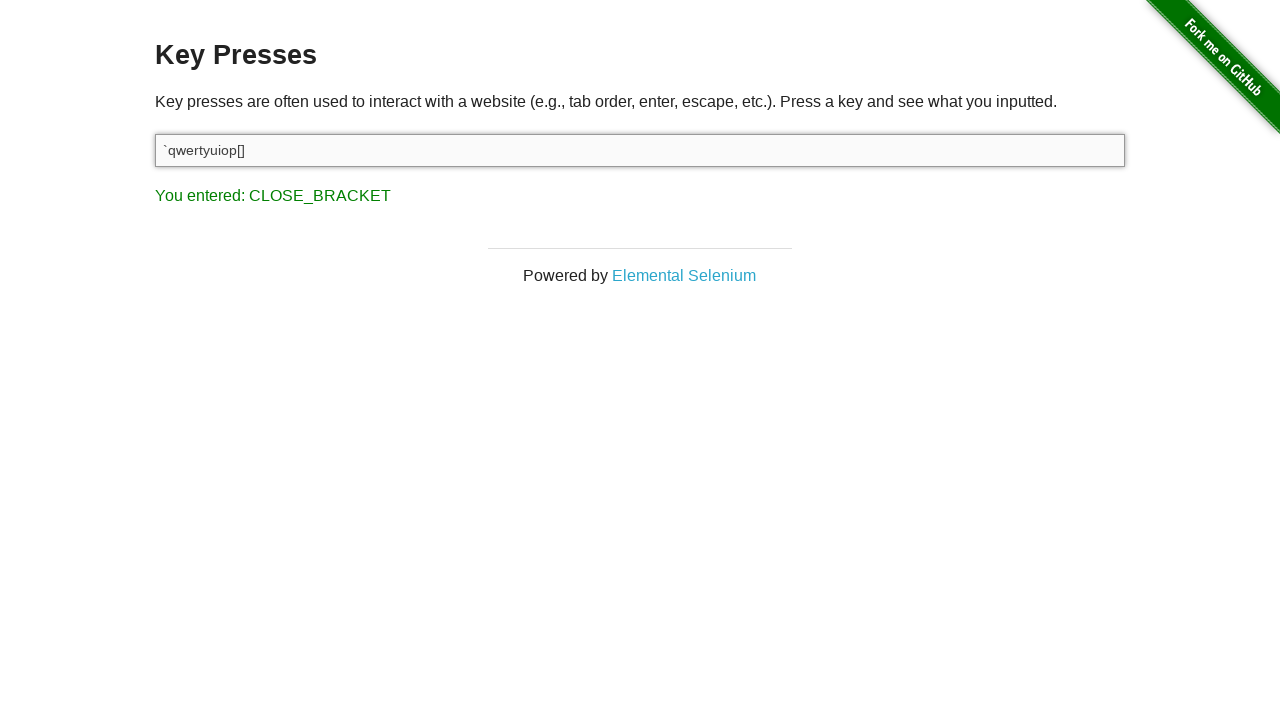